Tests dynamic control functionality by toggling the enabled state of a text field using a button

Starting URL: https://v1.training-support.net/selenium/dynamic-controls

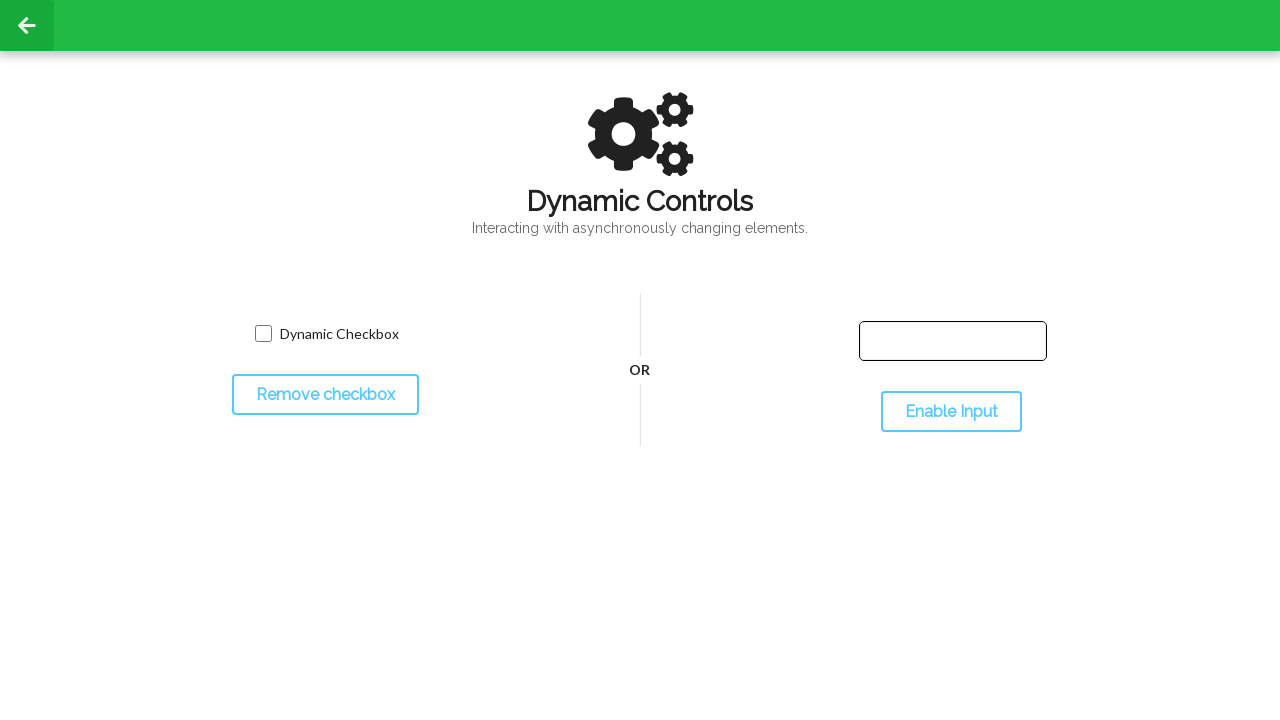

Located the text field element
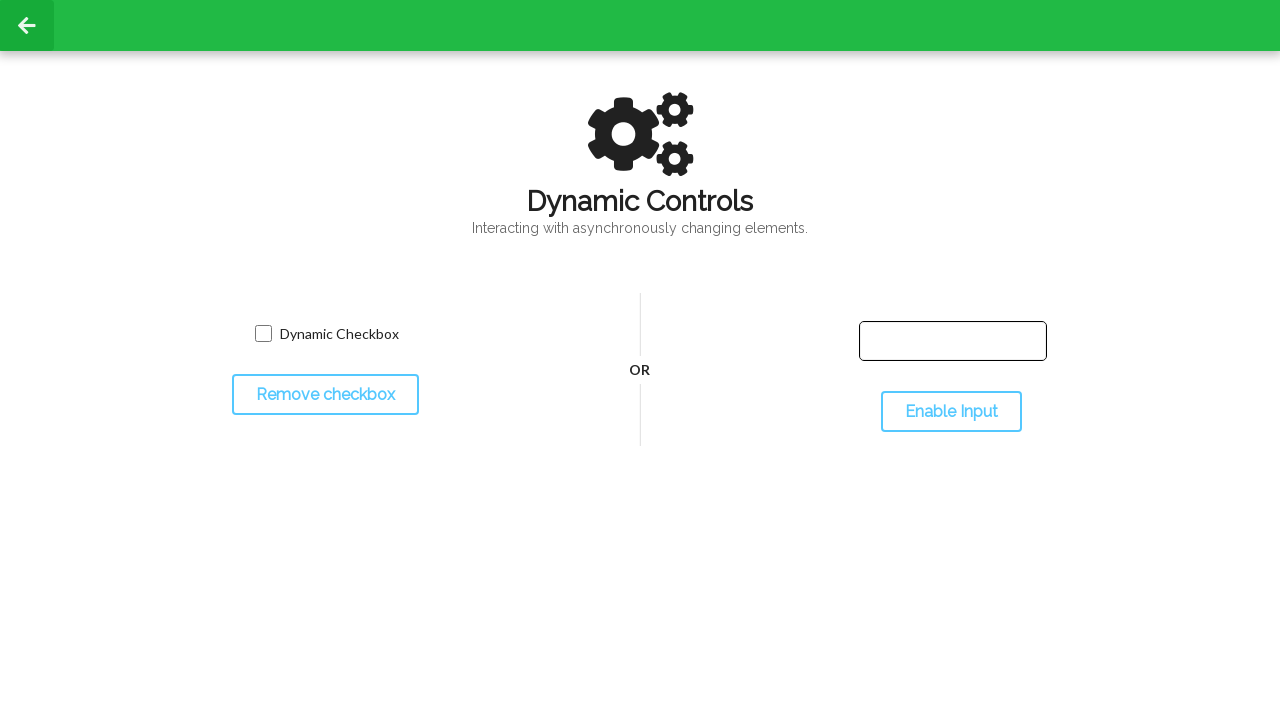

Checked initial enabled state of text field
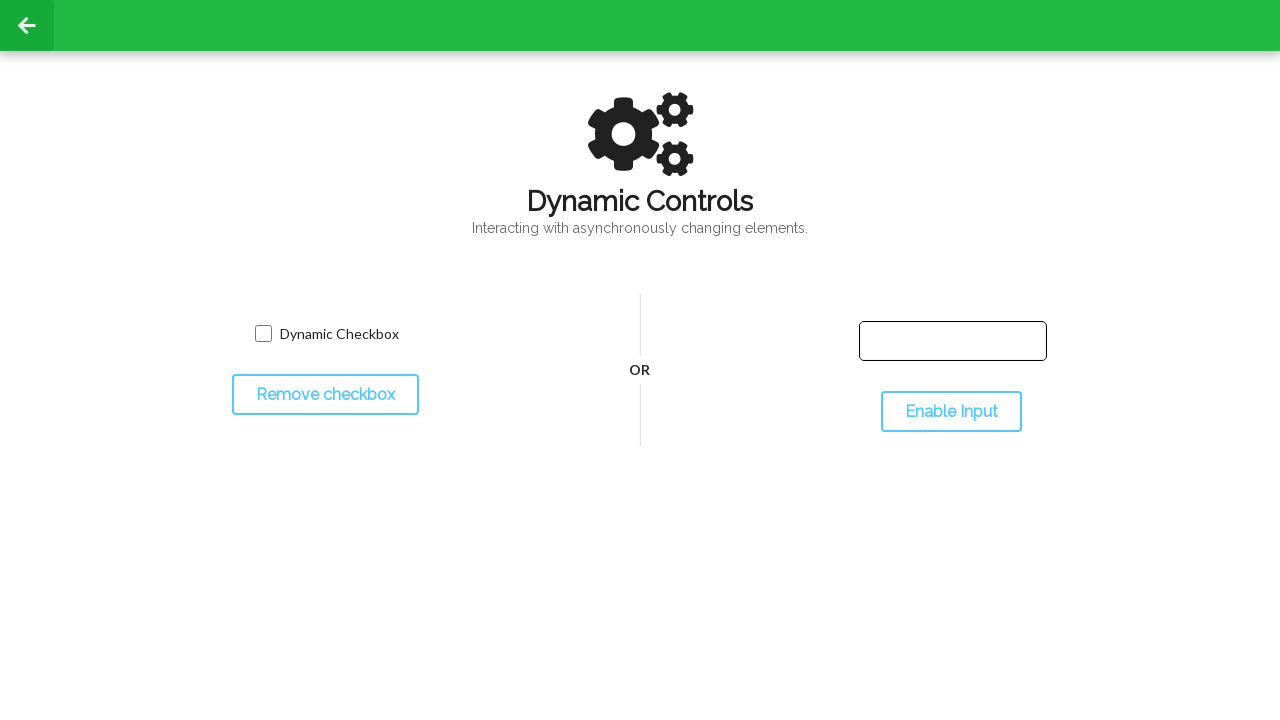

Clicked the toggle button to enable the text field at (951, 412) on #toggleInput
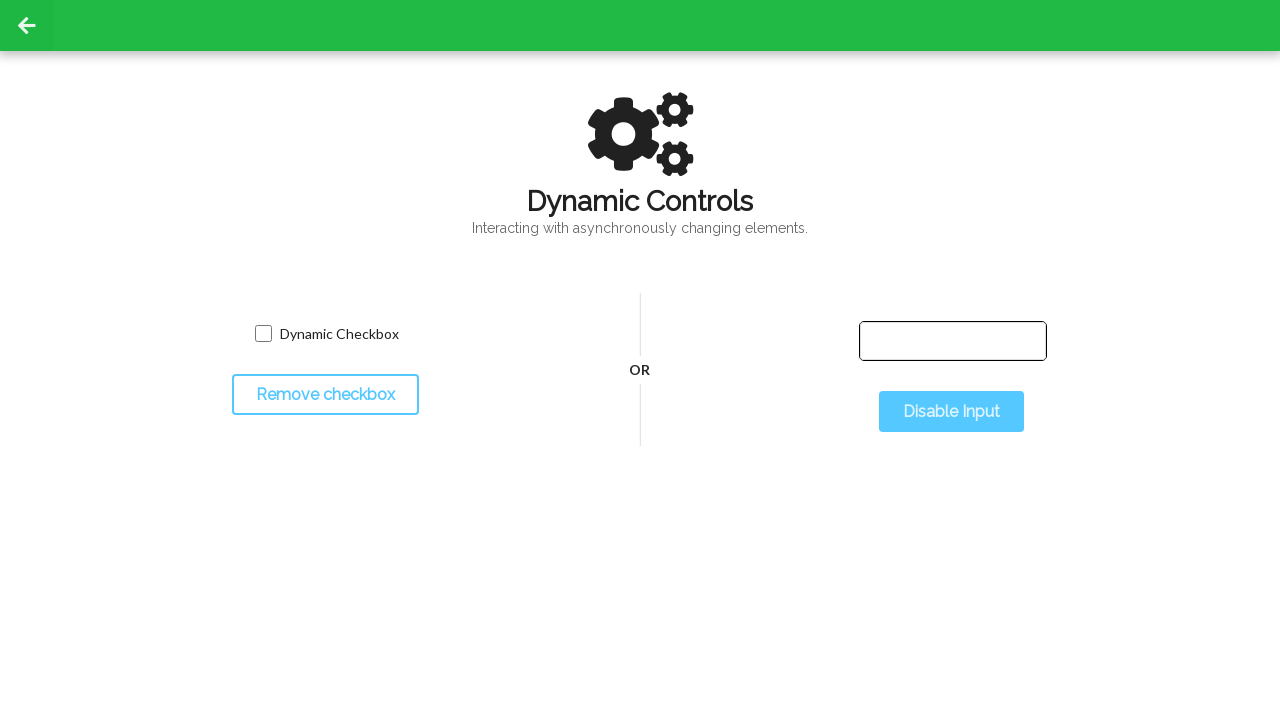

Waited for text field to become enabled
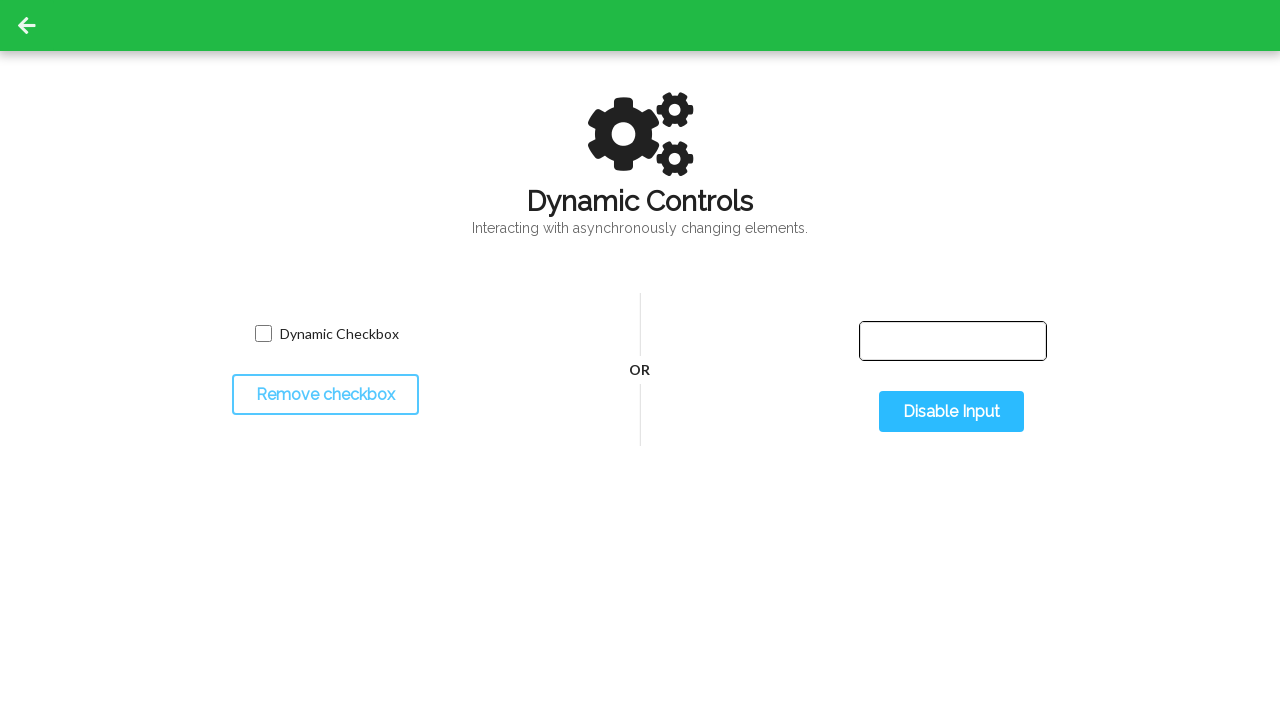

Verified text field is now enabled after toggle
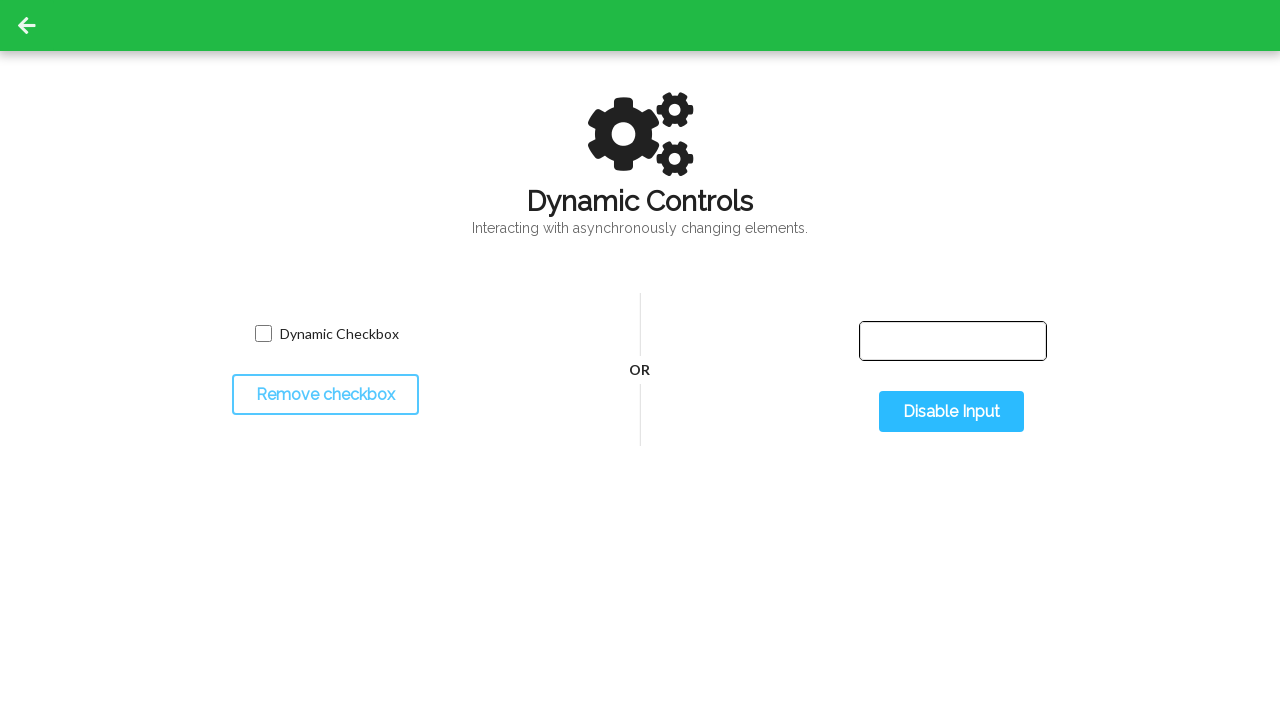

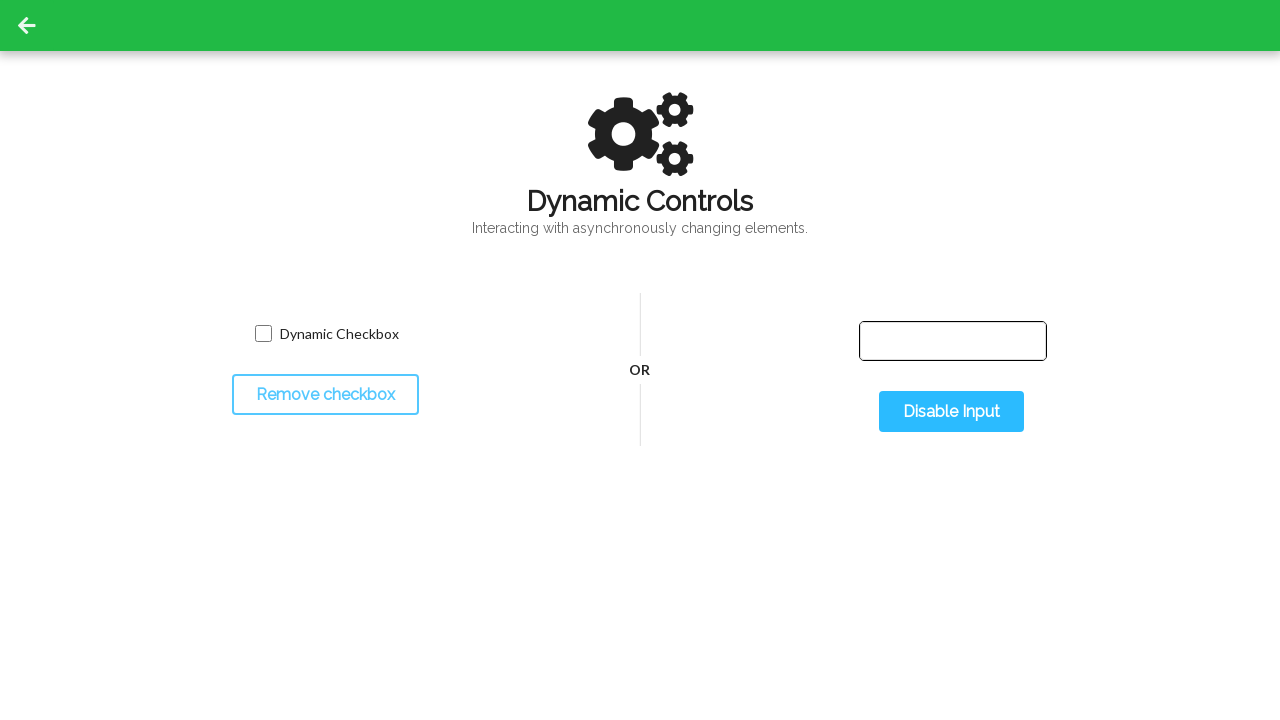